Tests checkbox functionality by verifying initial unchecked state, clicking to check it, and verifying it becomes checked

Starting URL: https://rahulshettyacademy.com/AutomationPractice/

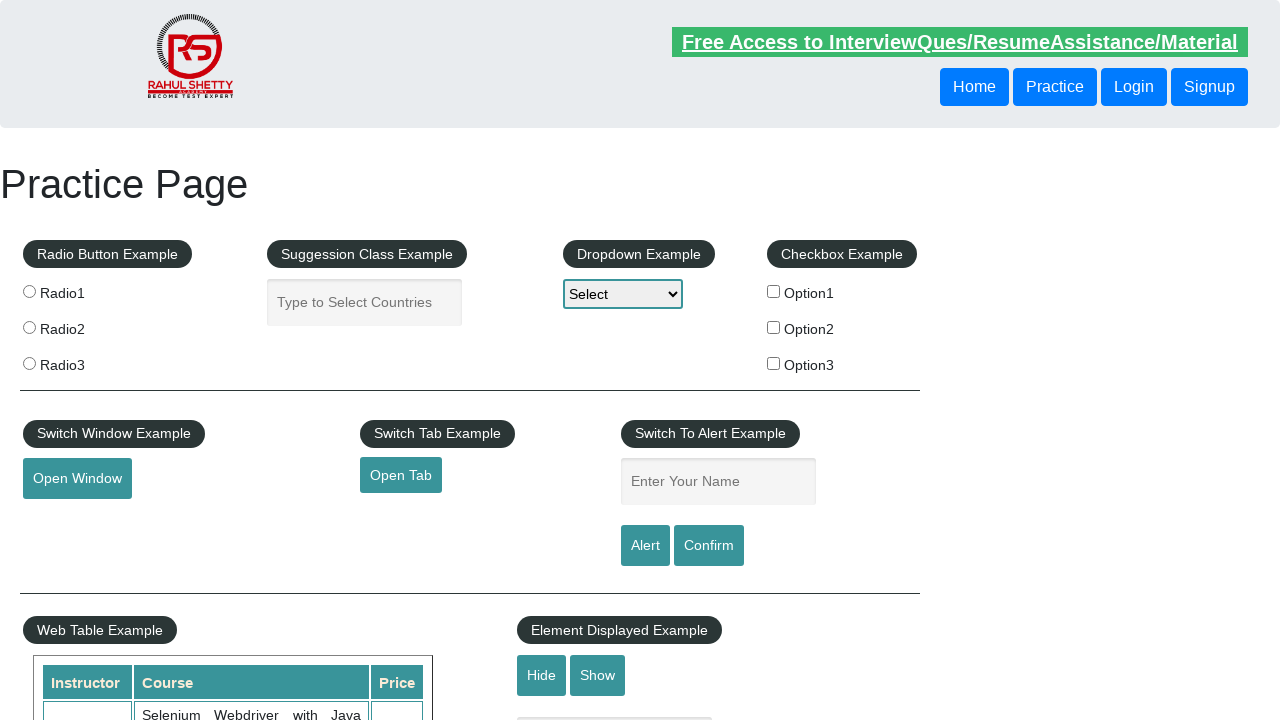

Located checkbox element with ID 'checkBoxOption1'
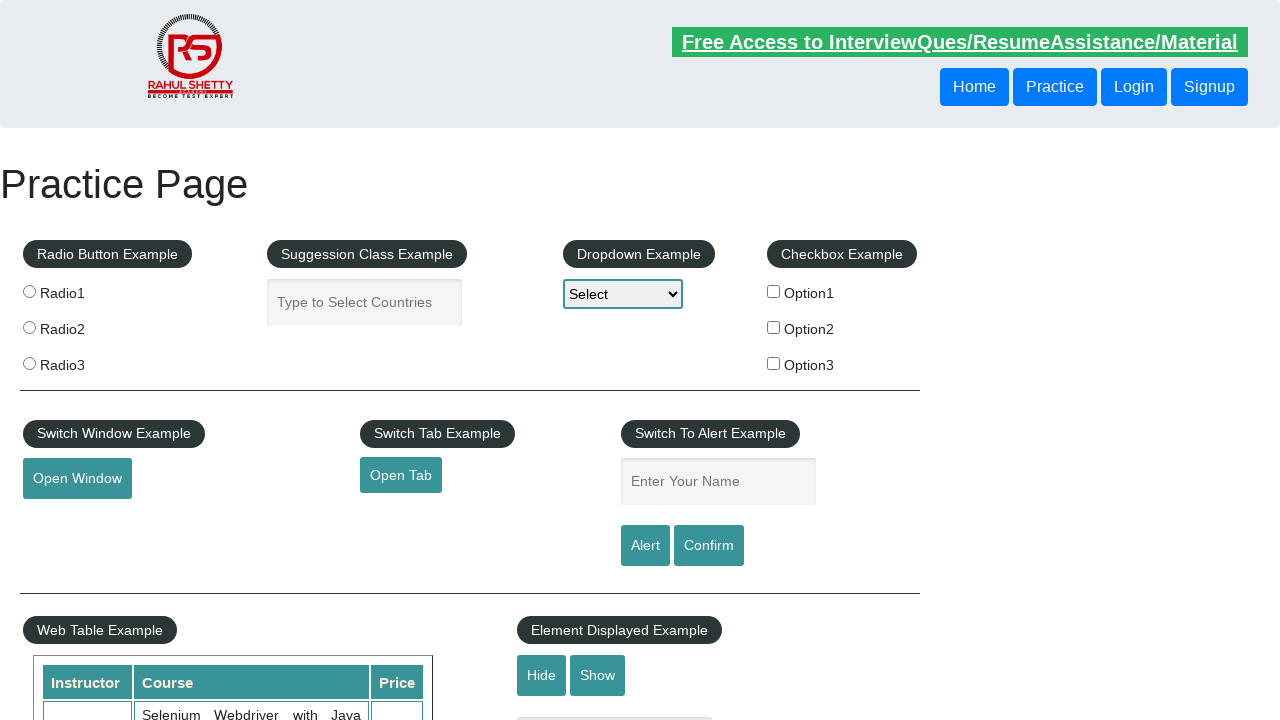

Verified checkbox is initially unchecked
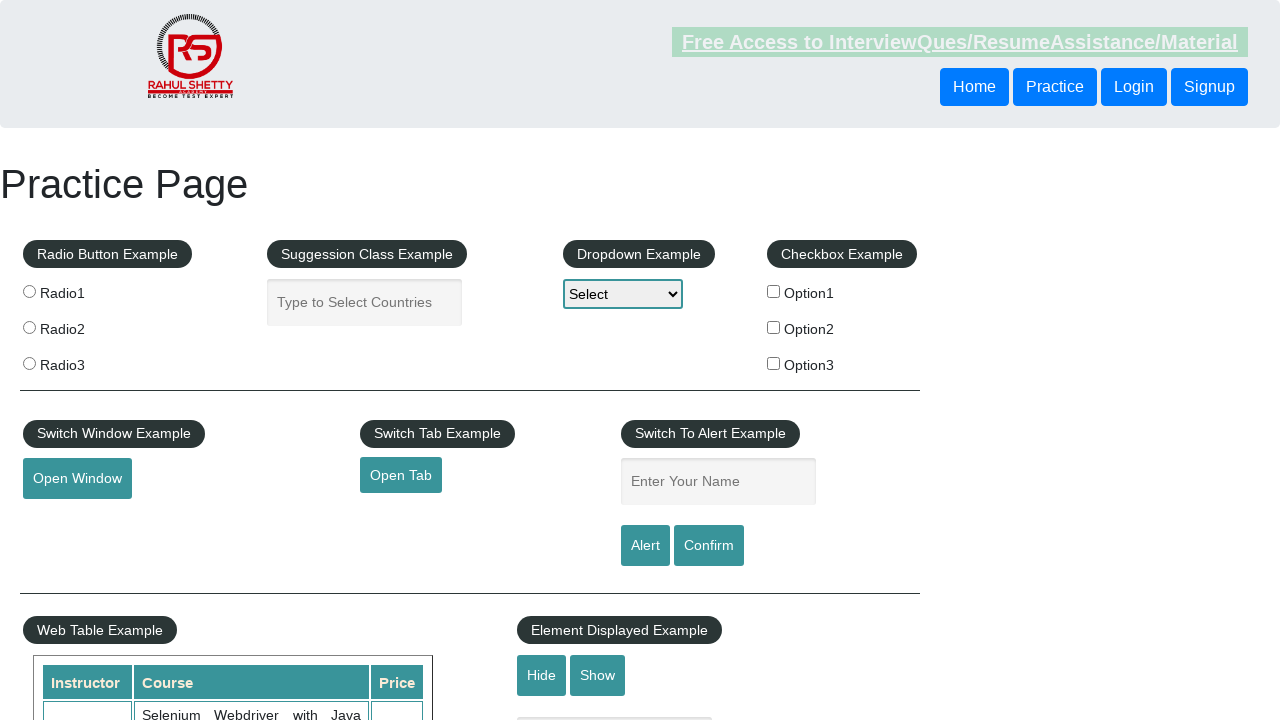

Clicked checkbox to check it at (774, 291) on #checkBoxOption1
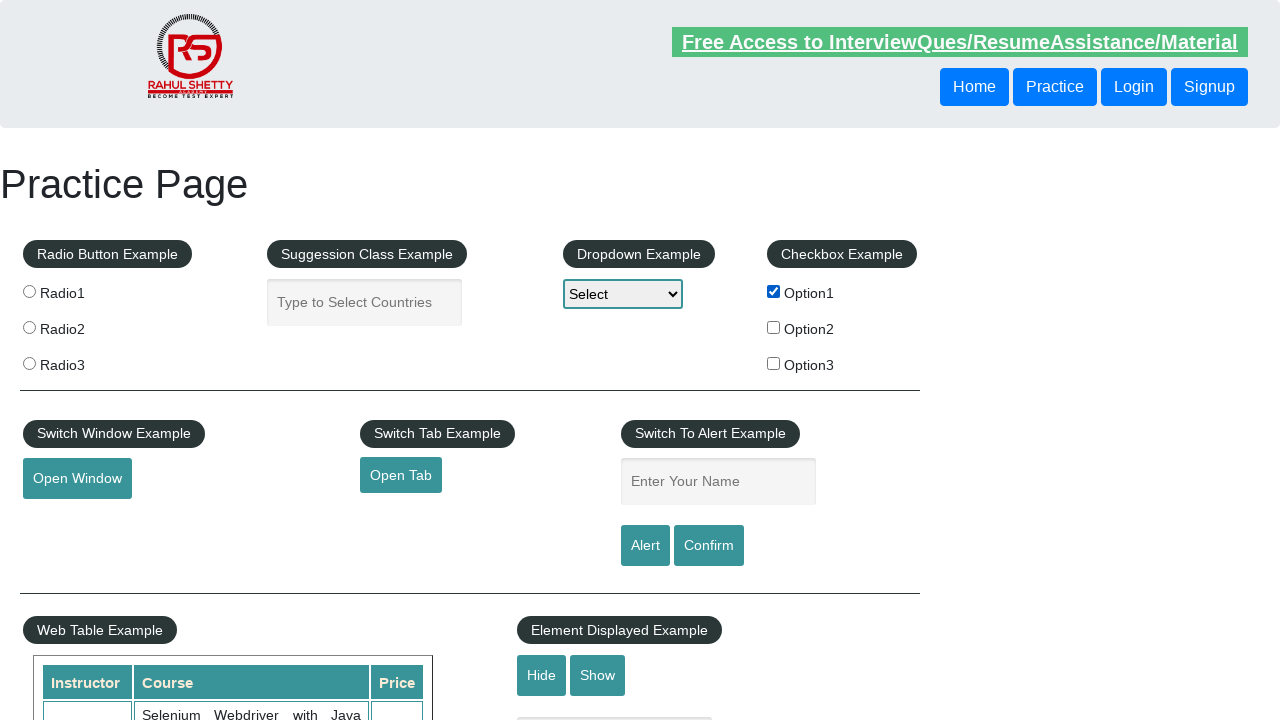

Verified checkbox is now checked
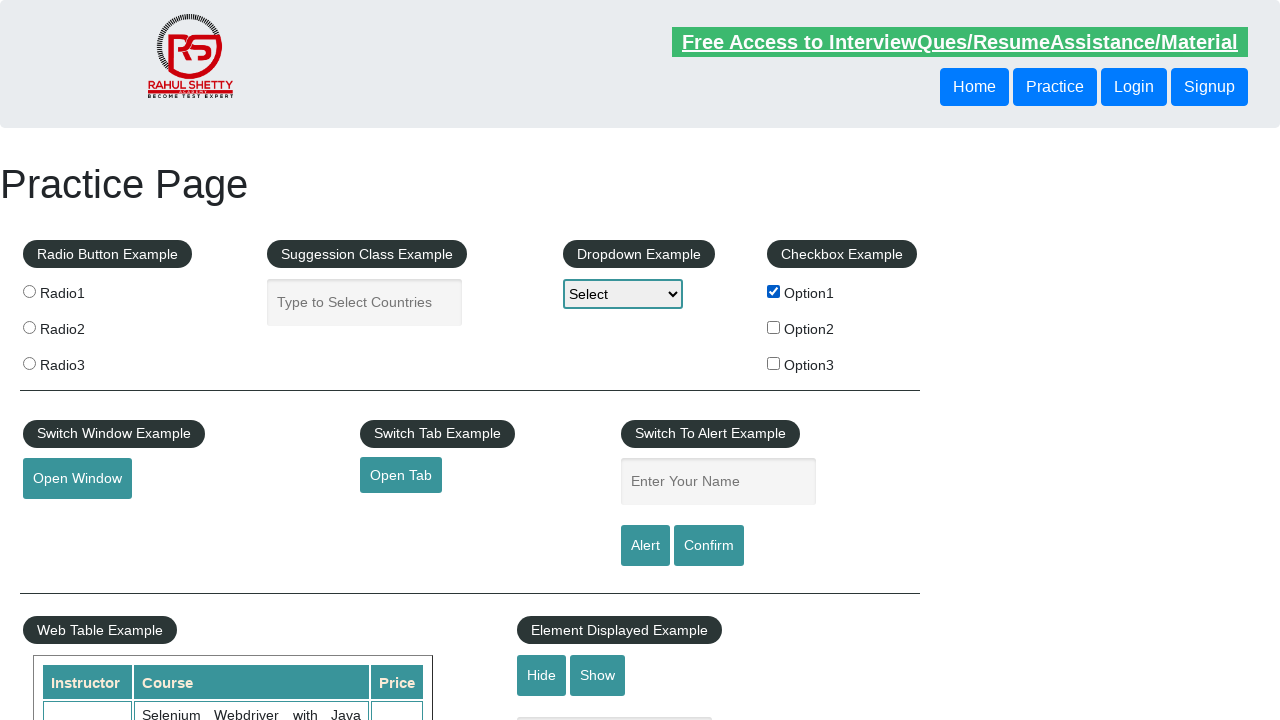

Located all checkbox elements on the page
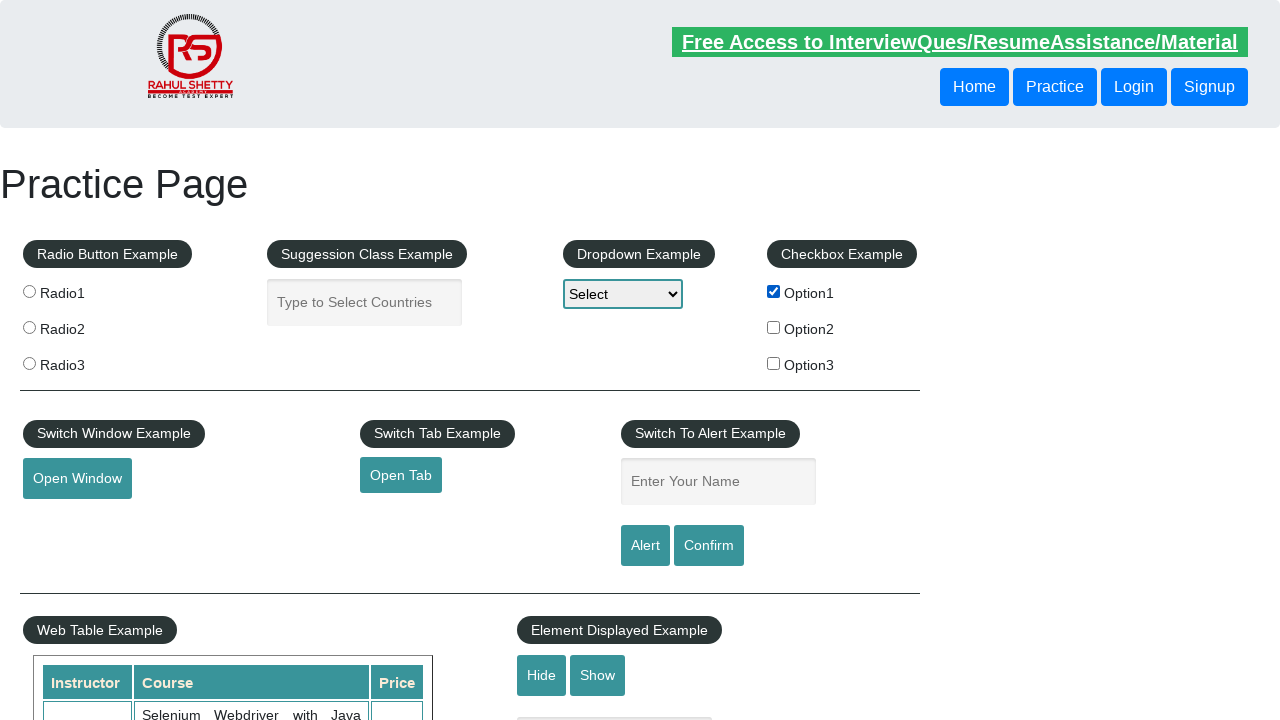

Counted total checkboxes: 3
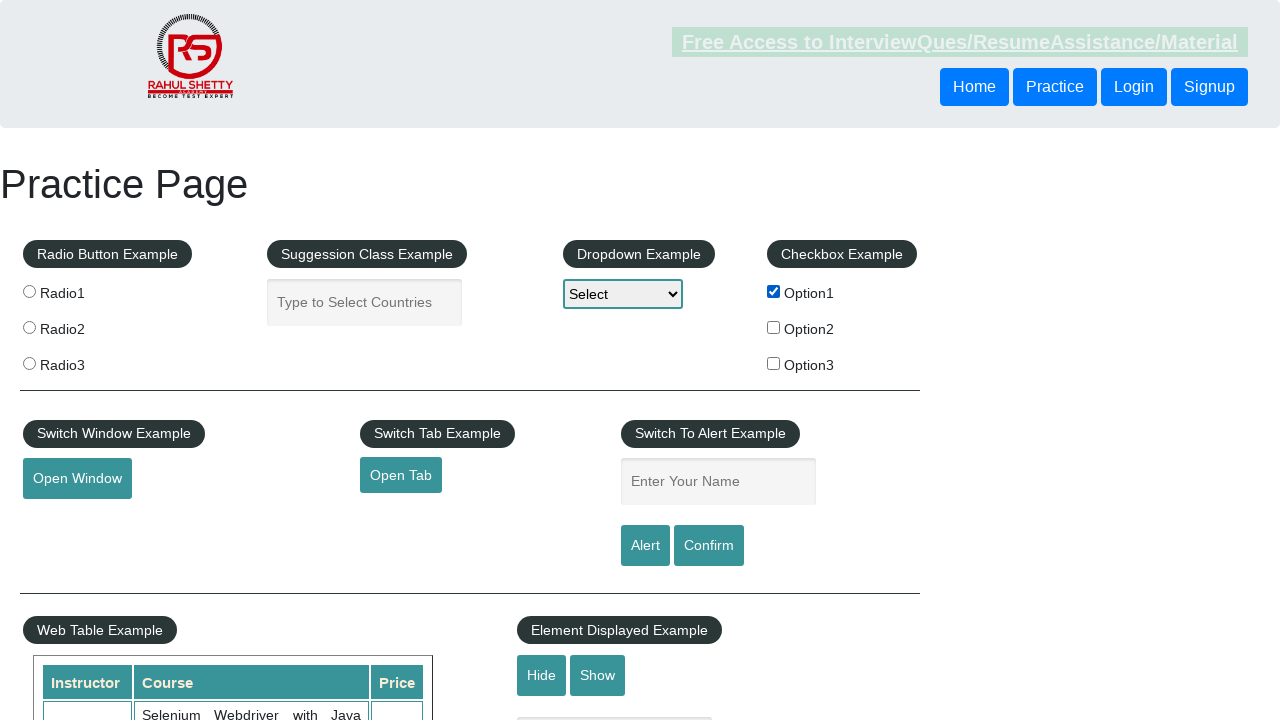

Printed total checkbox count: 3
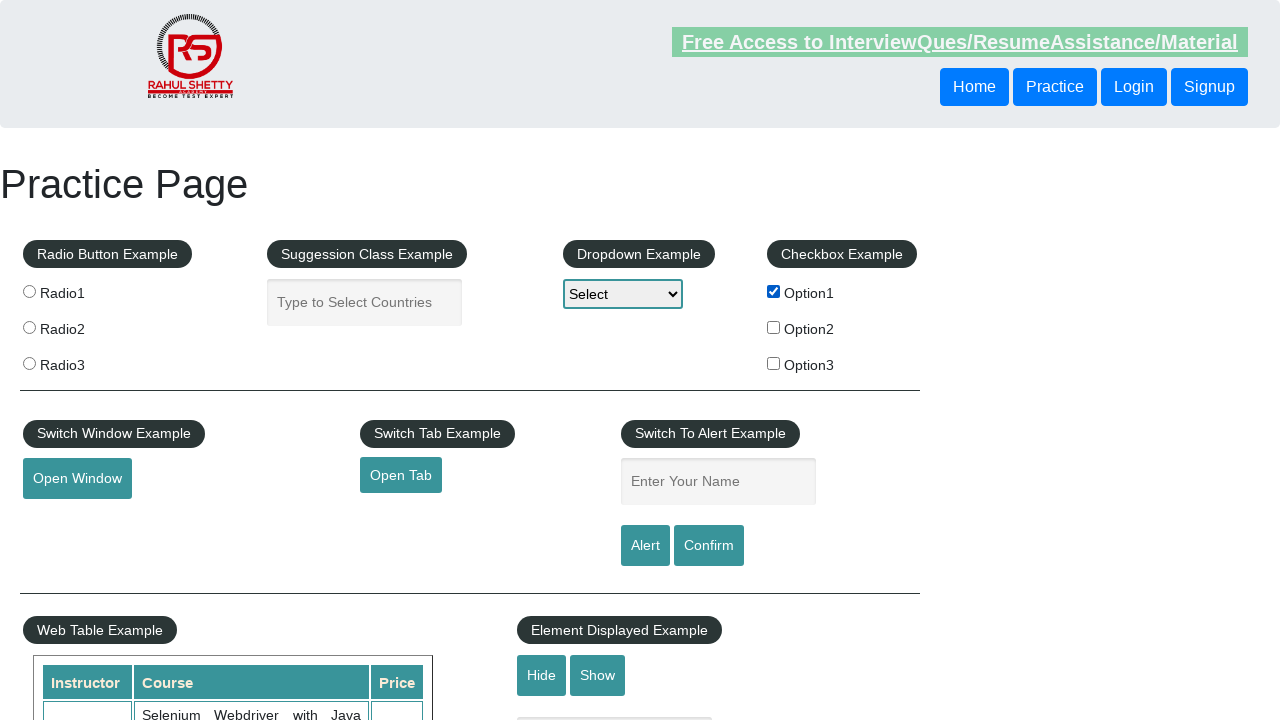

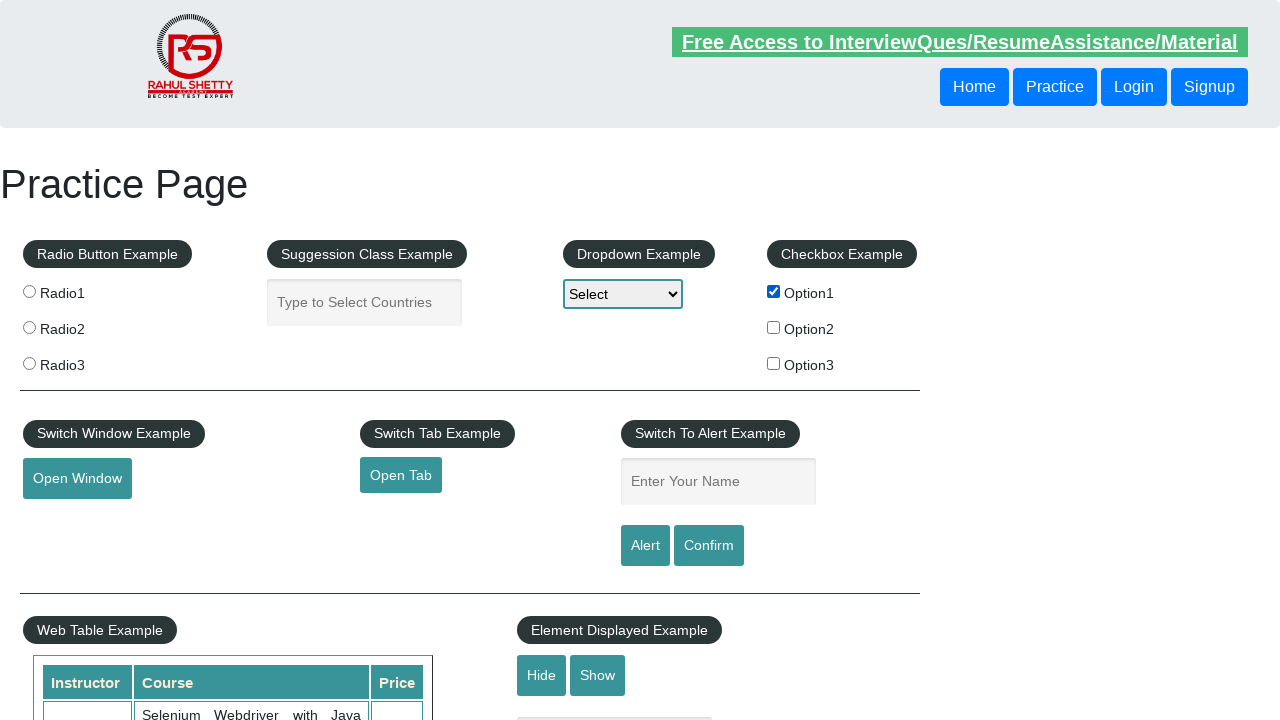